Tests that new todo items are appended to the bottom of the list by adding three items and verifying the count displays correctly.

Starting URL: https://demo.playwright.dev/todomvc

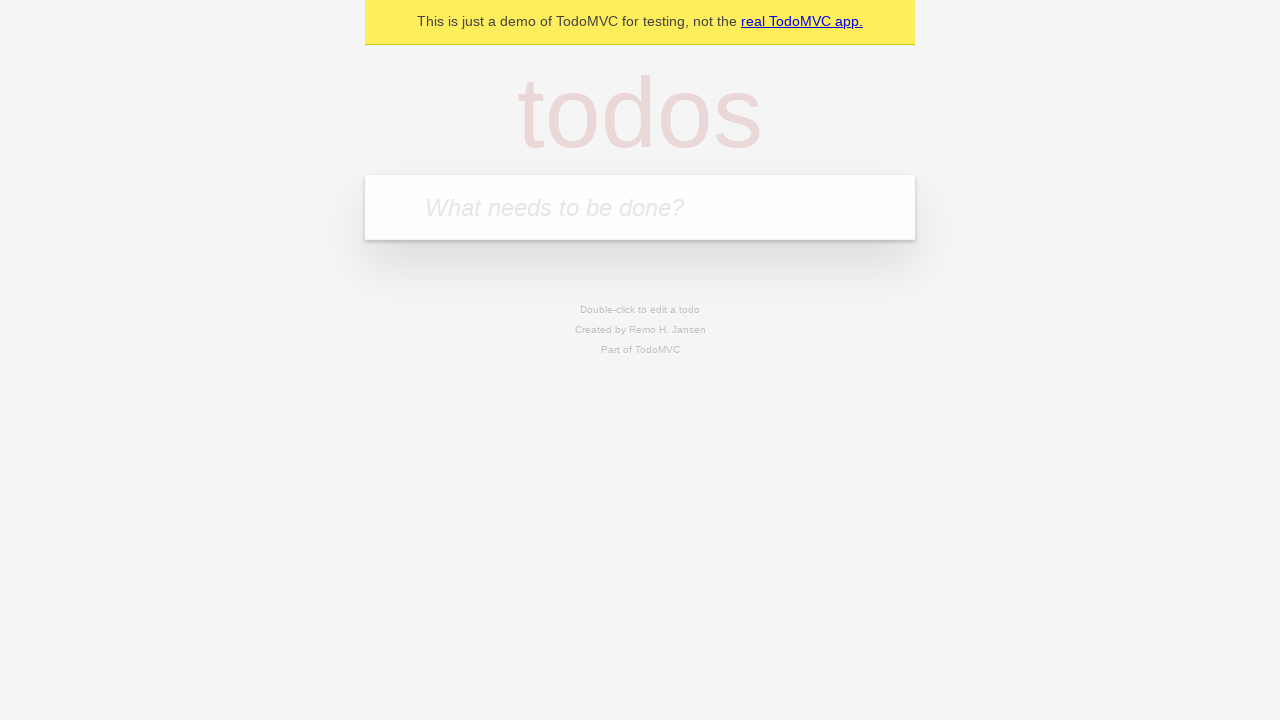

Located the todo input field
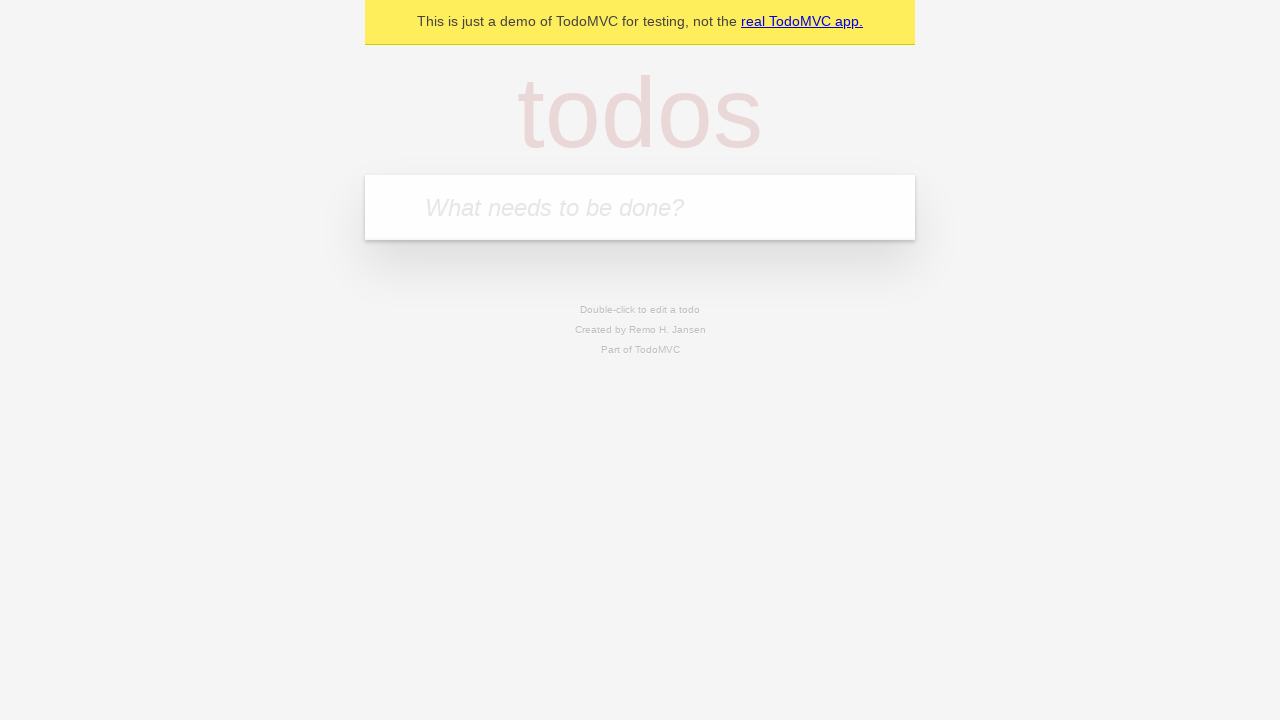

Filled first todo item: 'buy some cheese' on internal:attr=[placeholder="What needs to be done?"i]
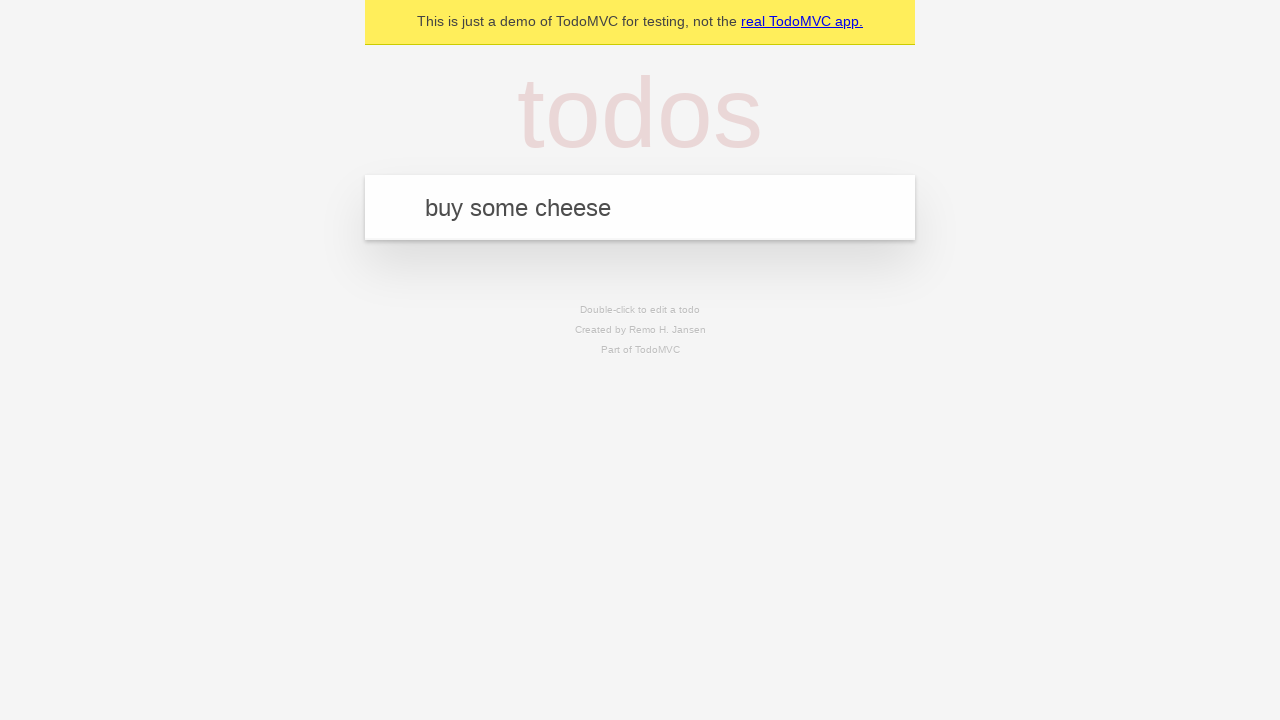

Pressed Enter to add first todo item on internal:attr=[placeholder="What needs to be done?"i]
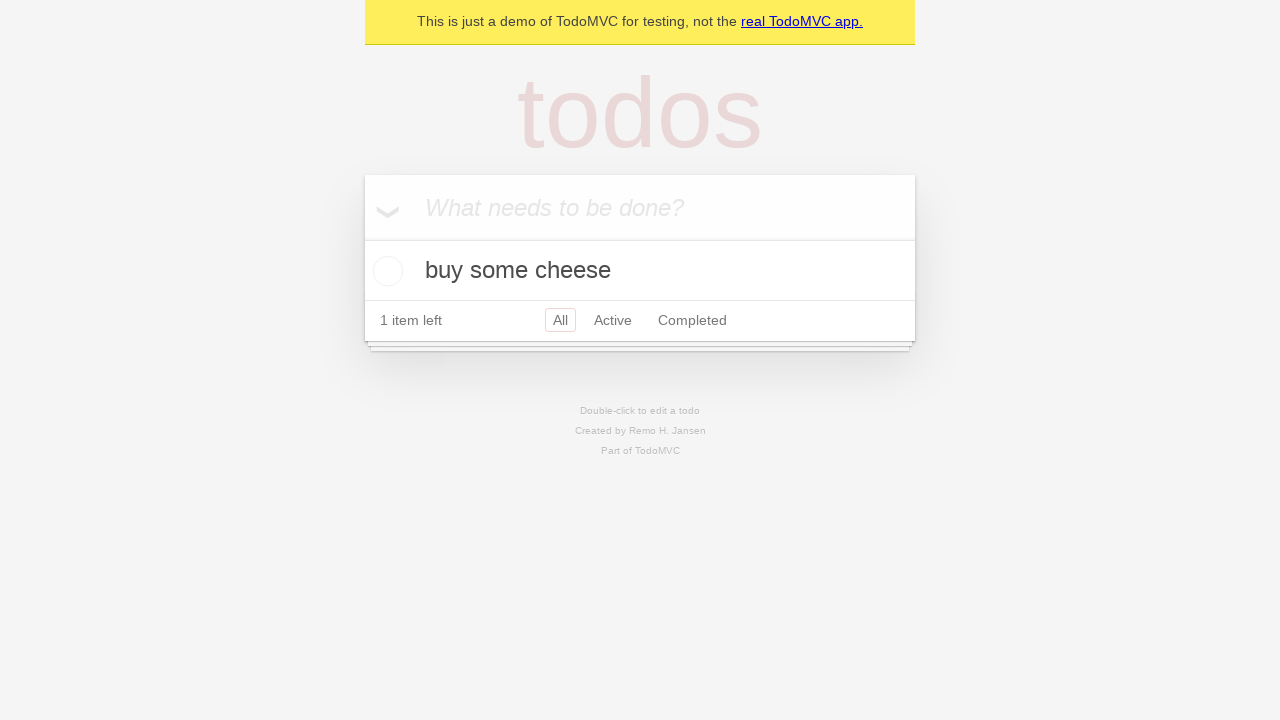

Filled second todo item: 'feed the cat' on internal:attr=[placeholder="What needs to be done?"i]
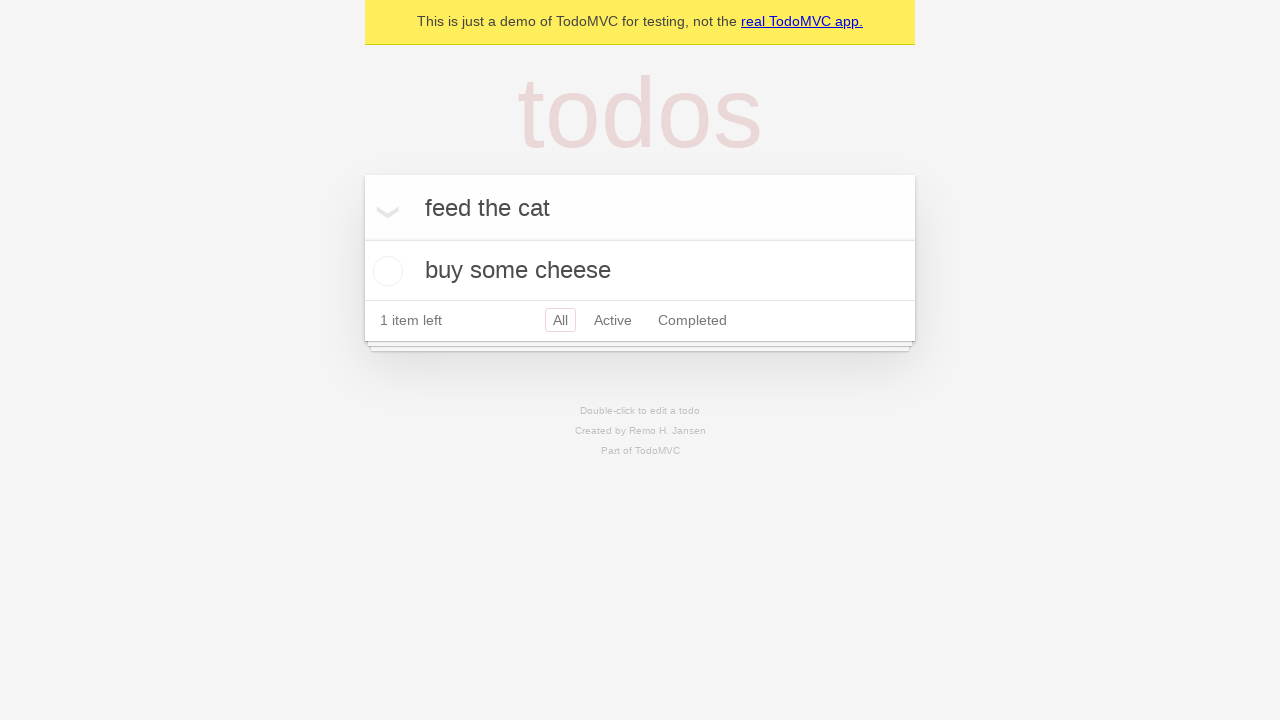

Pressed Enter to add second todo item on internal:attr=[placeholder="What needs to be done?"i]
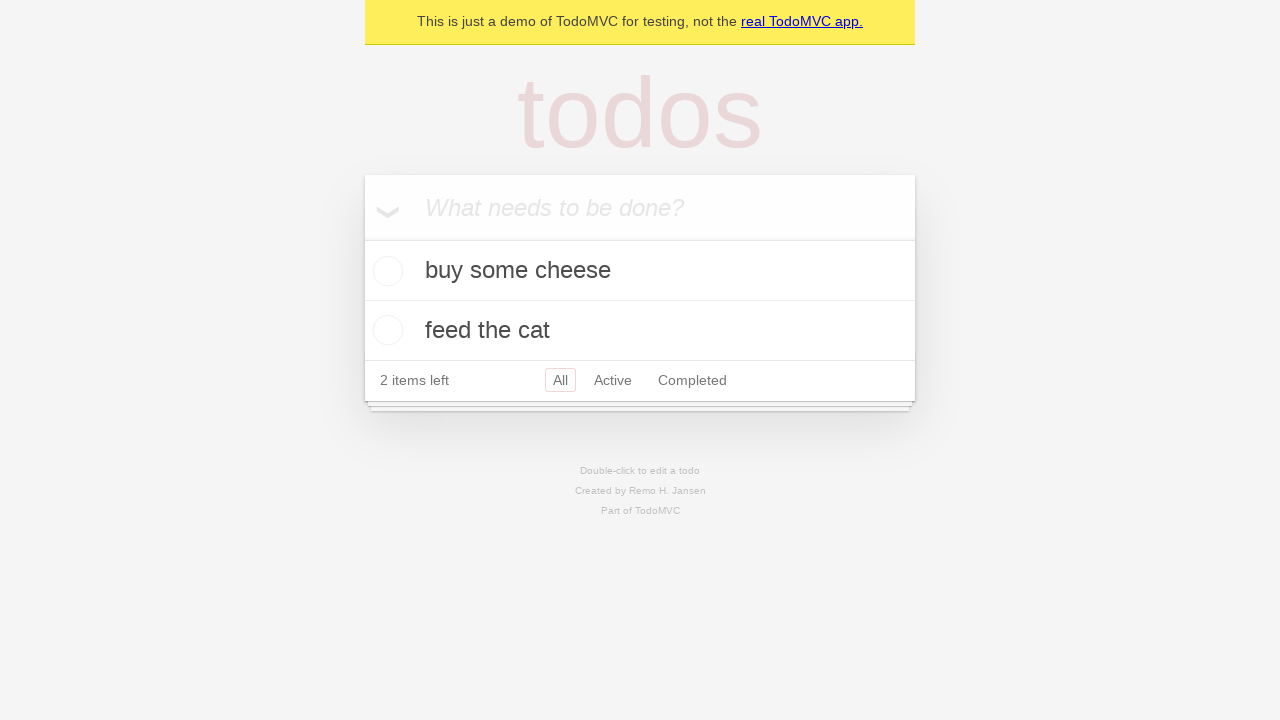

Filled third todo item: 'book a doctors appointment' on internal:attr=[placeholder="What needs to be done?"i]
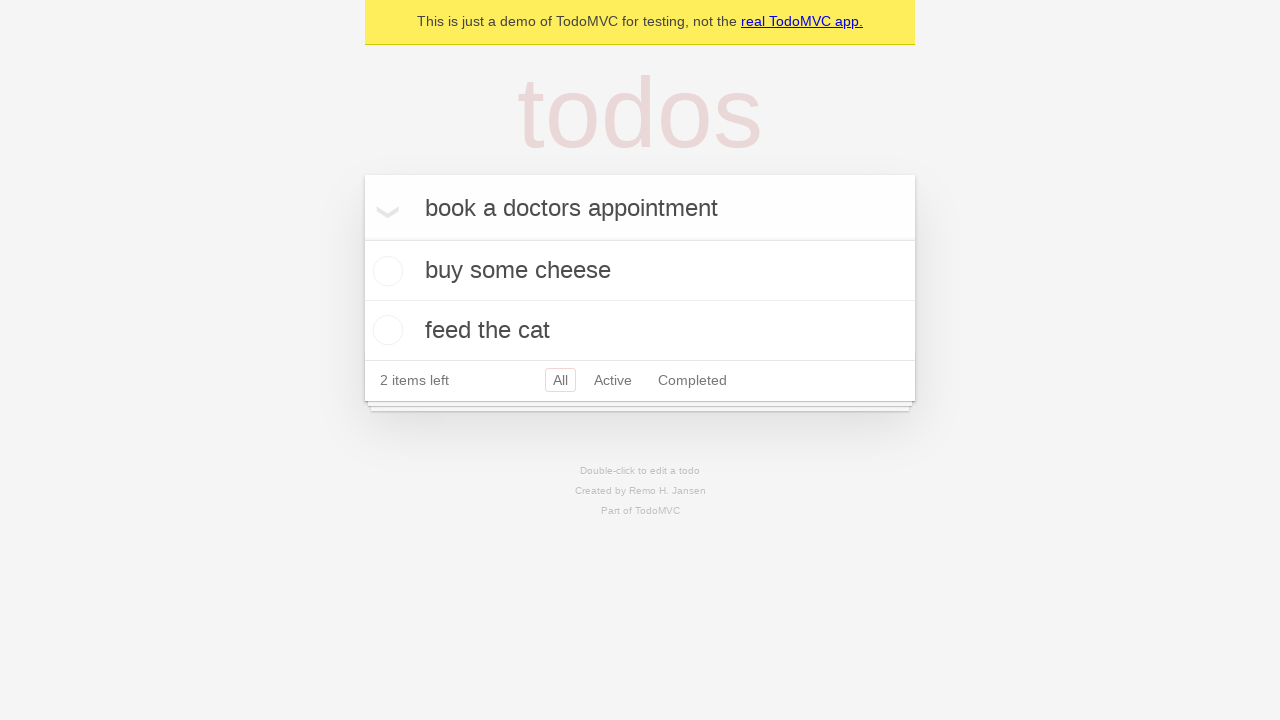

Pressed Enter to add third todo item on internal:attr=[placeholder="What needs to be done?"i]
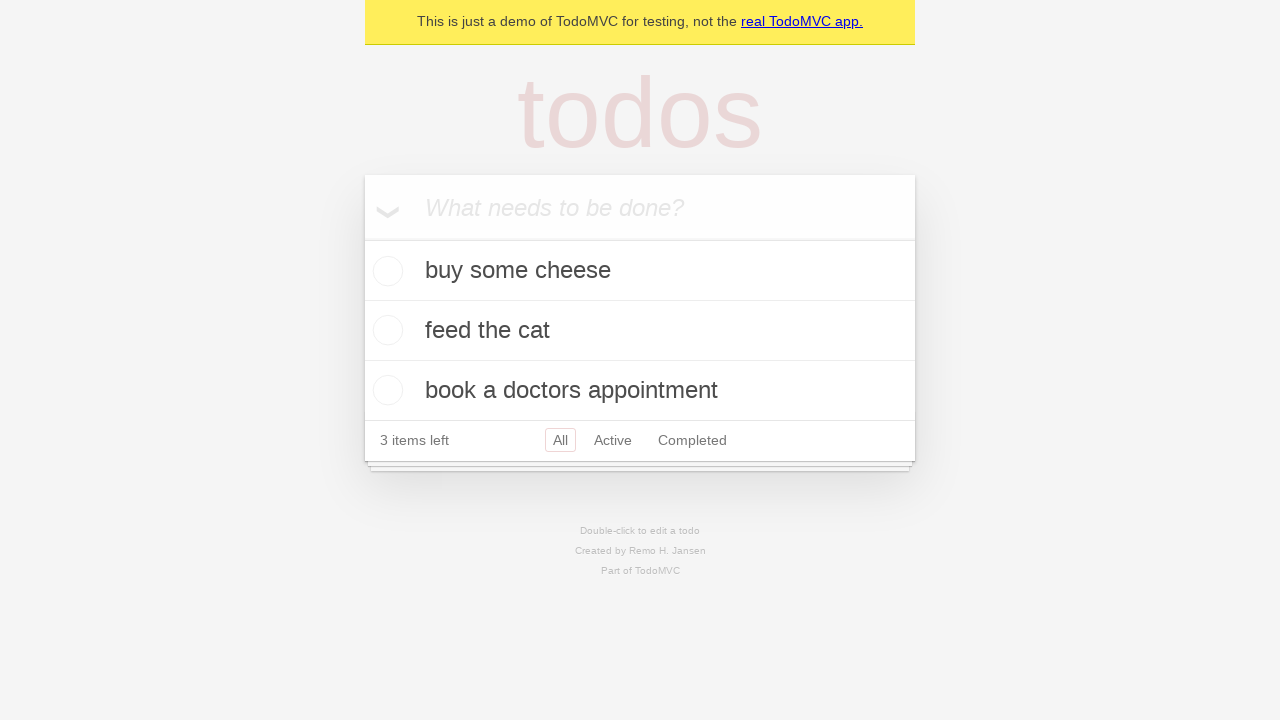

Verified '3 items left' text is displayed
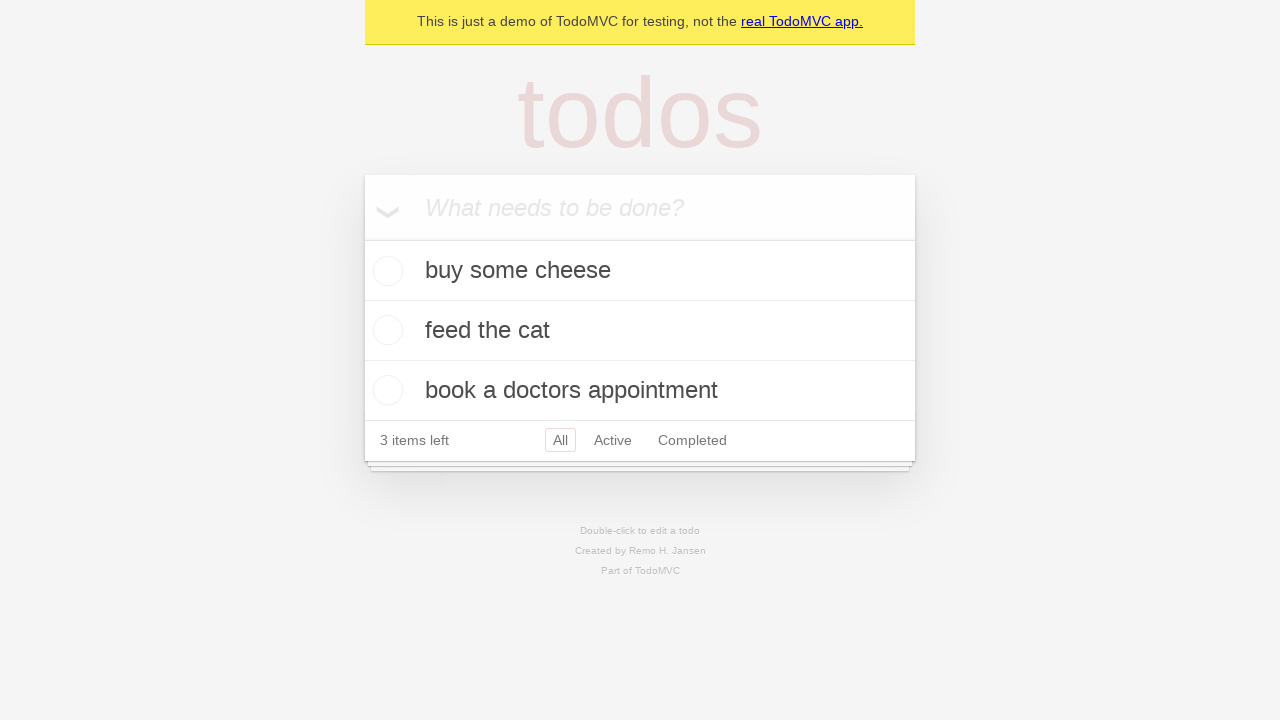

Verified todo count element is visible
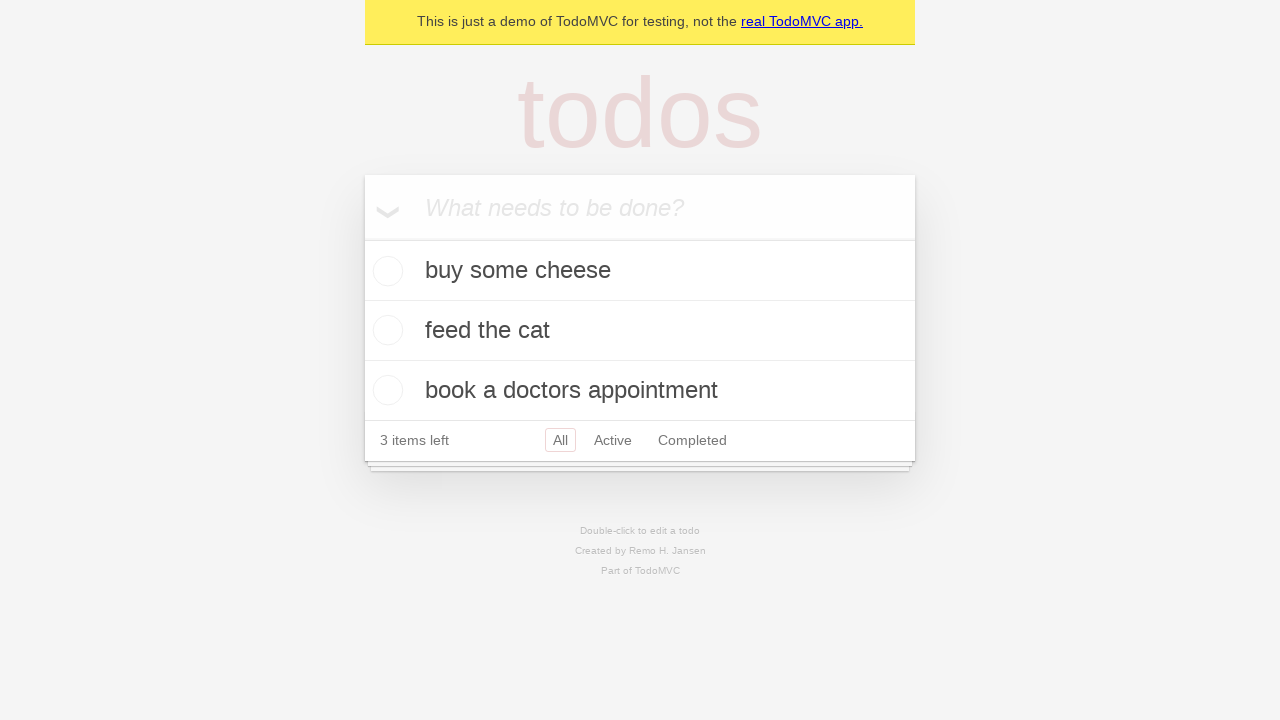

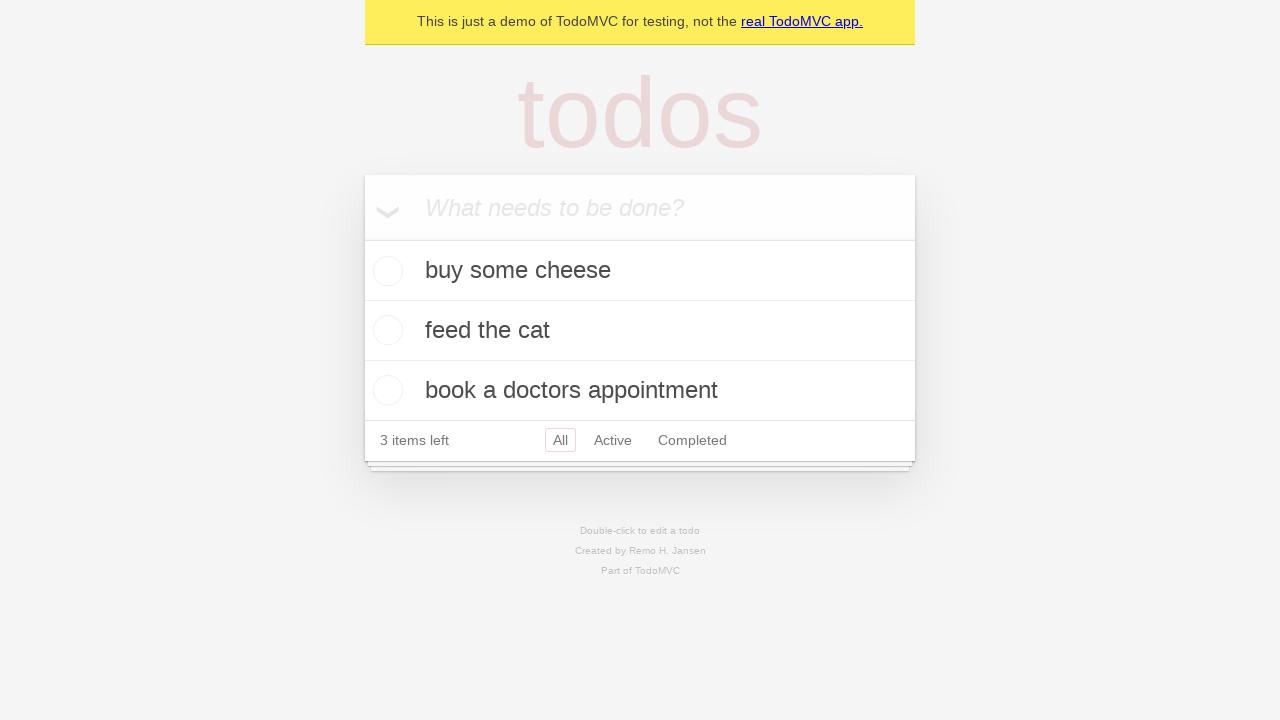